Tests JavaScript alert handling by clicking a button that triggers an alert, accepting the alert, and verifying the result message on the page.

Starting URL: http://the-internet.herokuapp.com/javascript_alerts

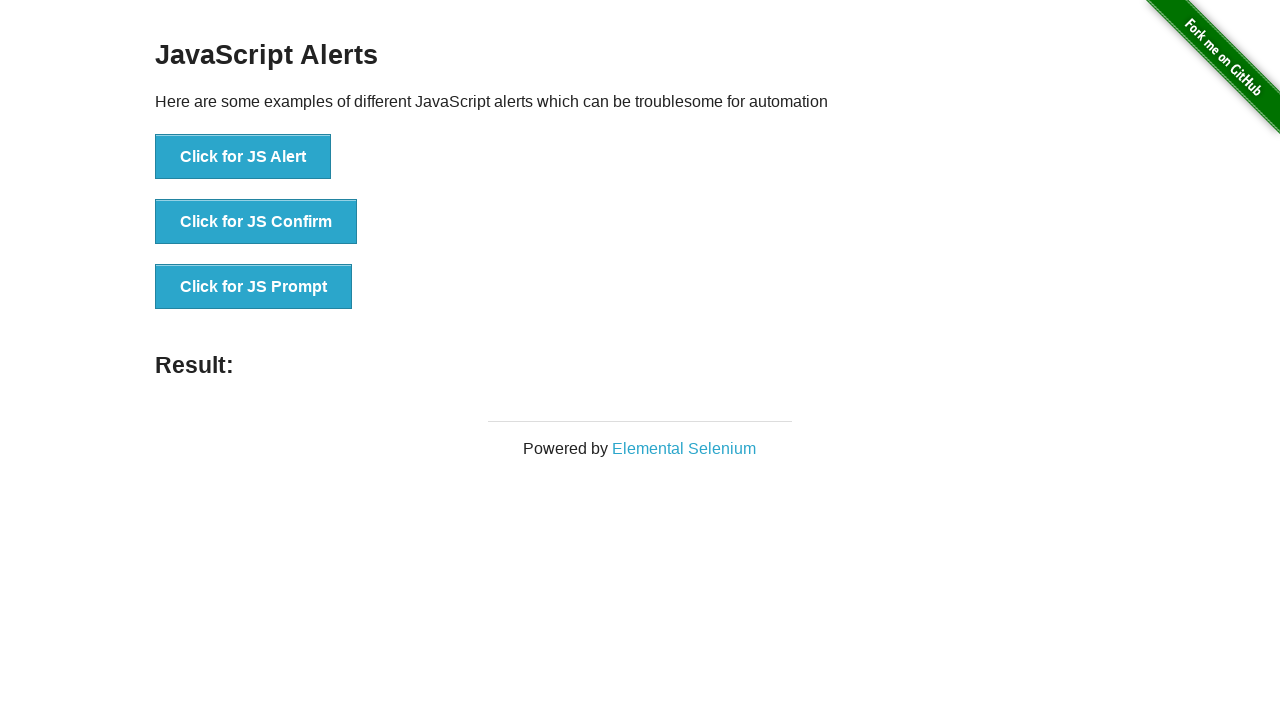

Clicked first button to trigger JavaScript alert at (243, 157) on ul > li:nth-child(1) > button
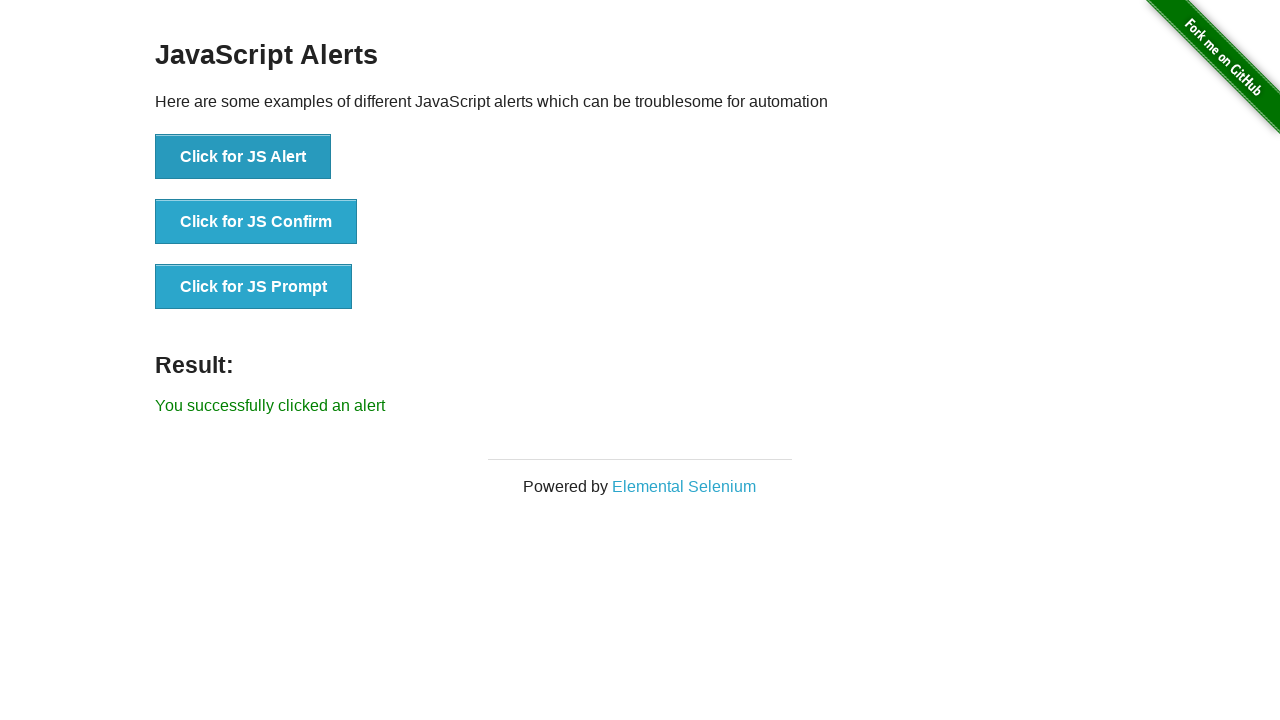

Set up dialog handler to accept alerts
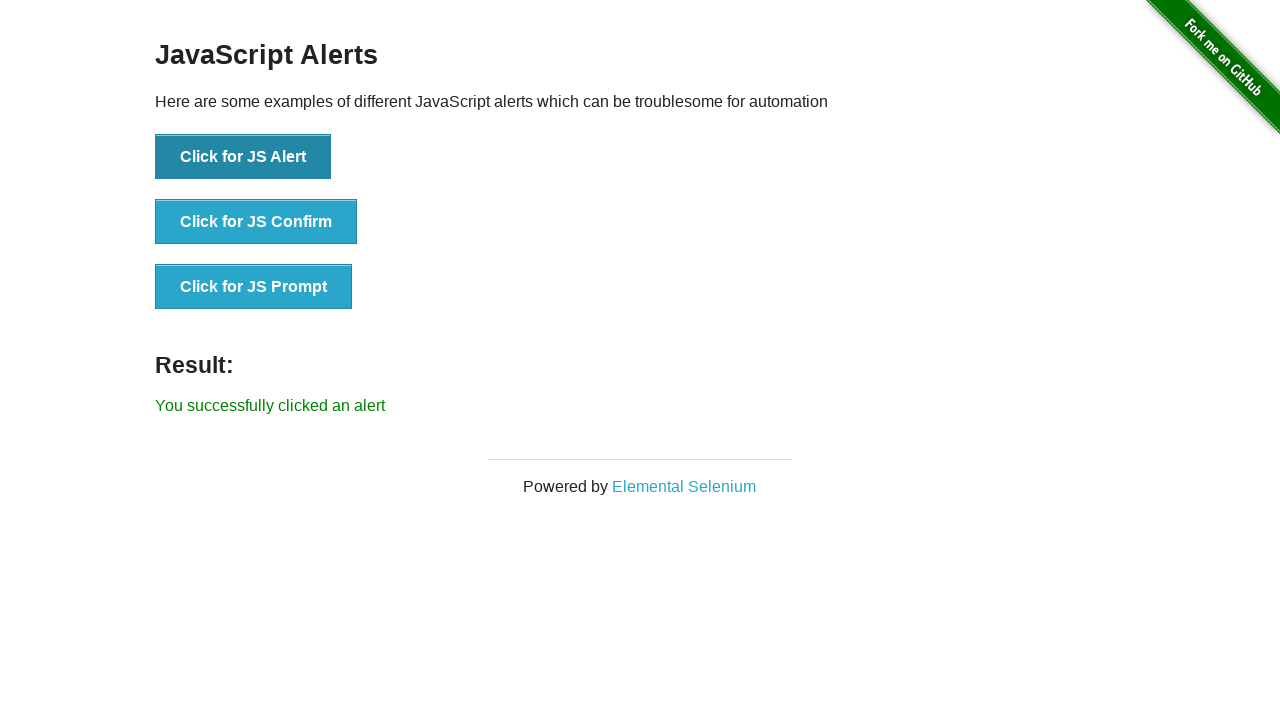

Result element loaded on page
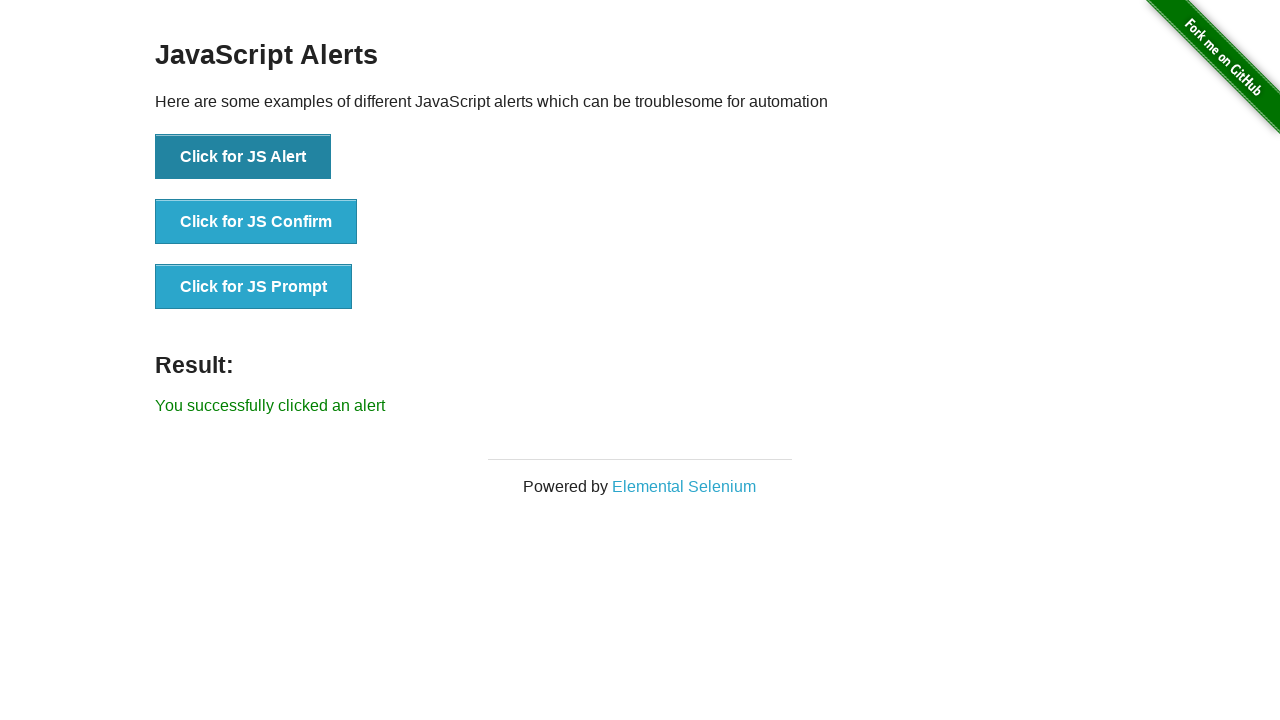

Retrieved result text content
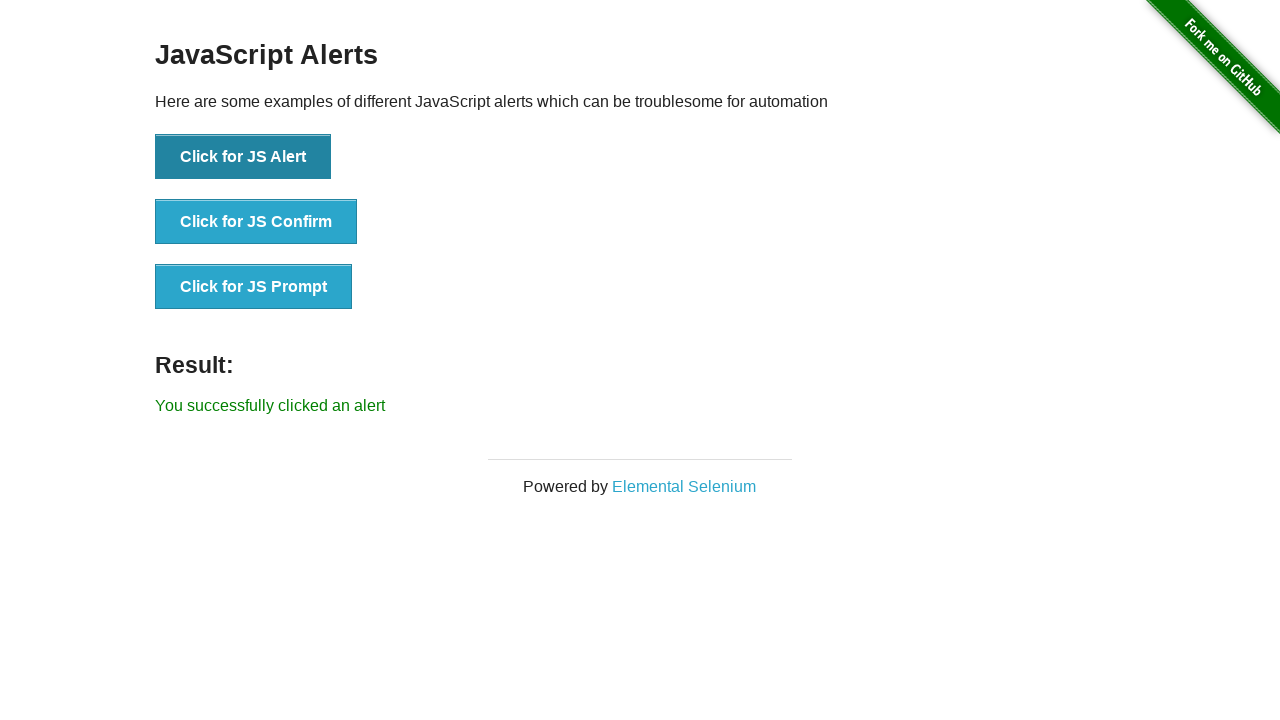

Verified result message: 'You successfully clicked an alert'
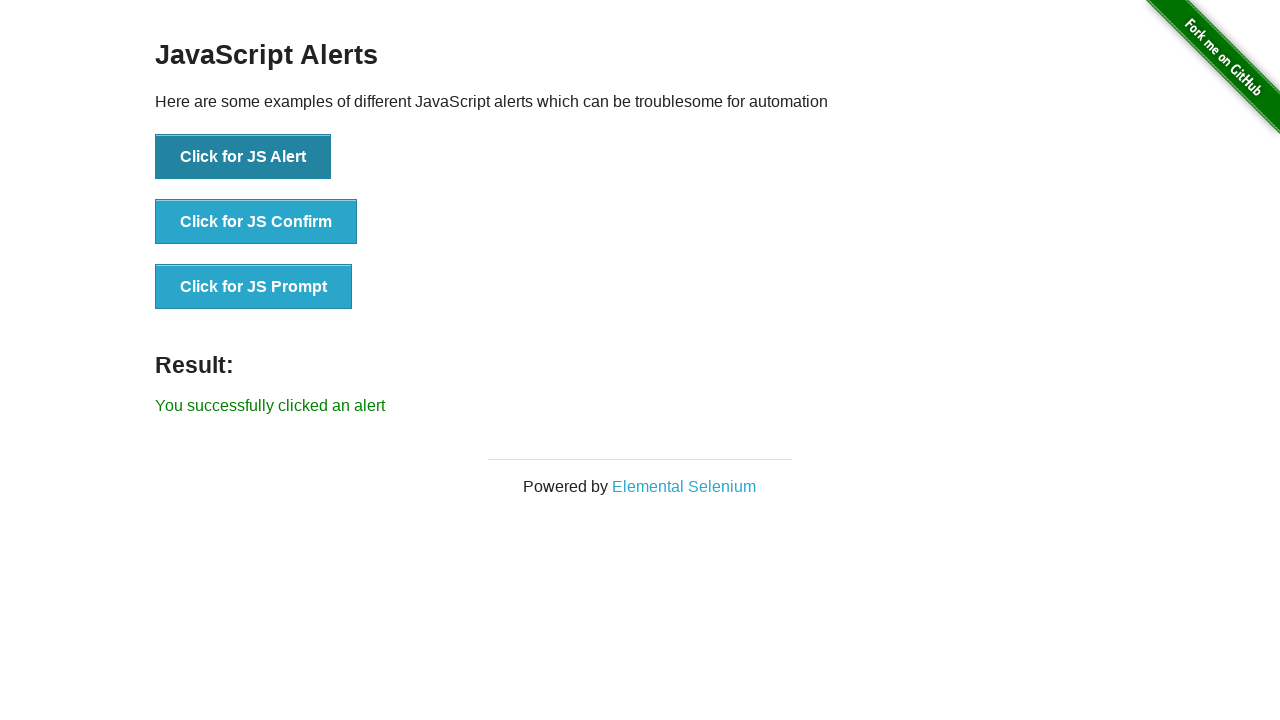

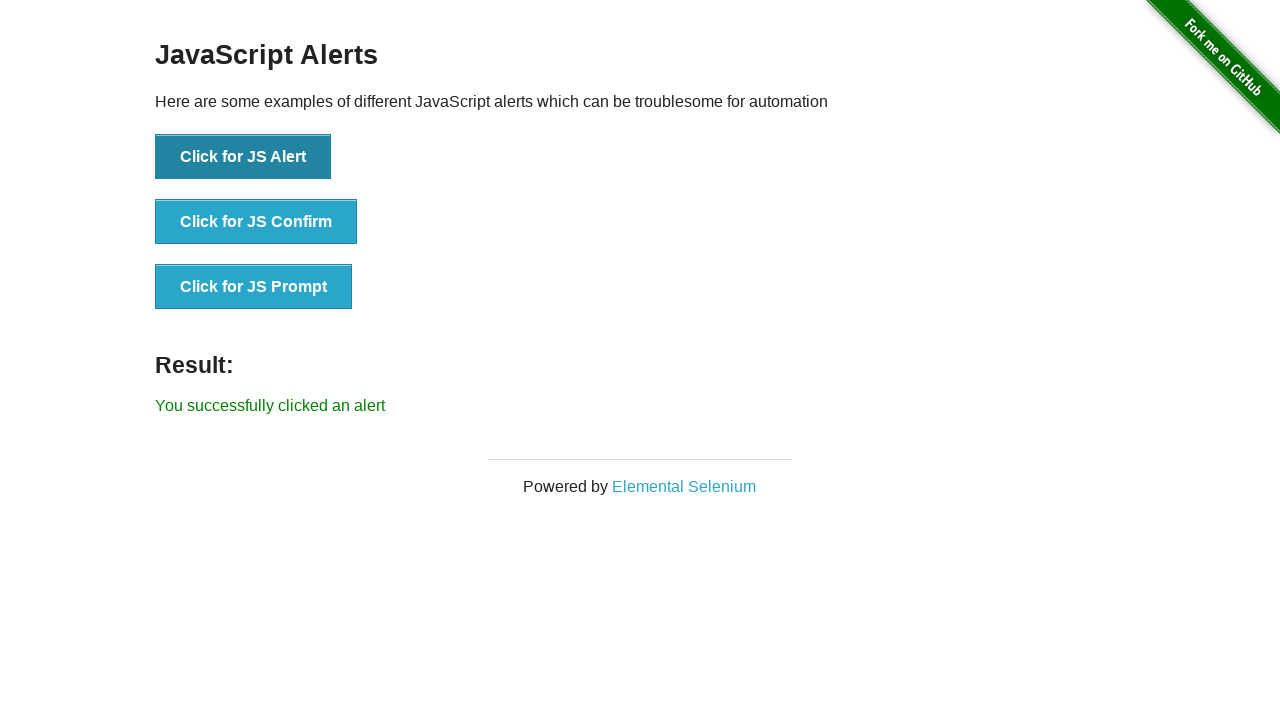